Tests various scrolling behaviors on the Selenium documentation website including vertical scrolling, horizontal scrolling, and scrolling to a specific element

Starting URL: https://www.selenium.dev/

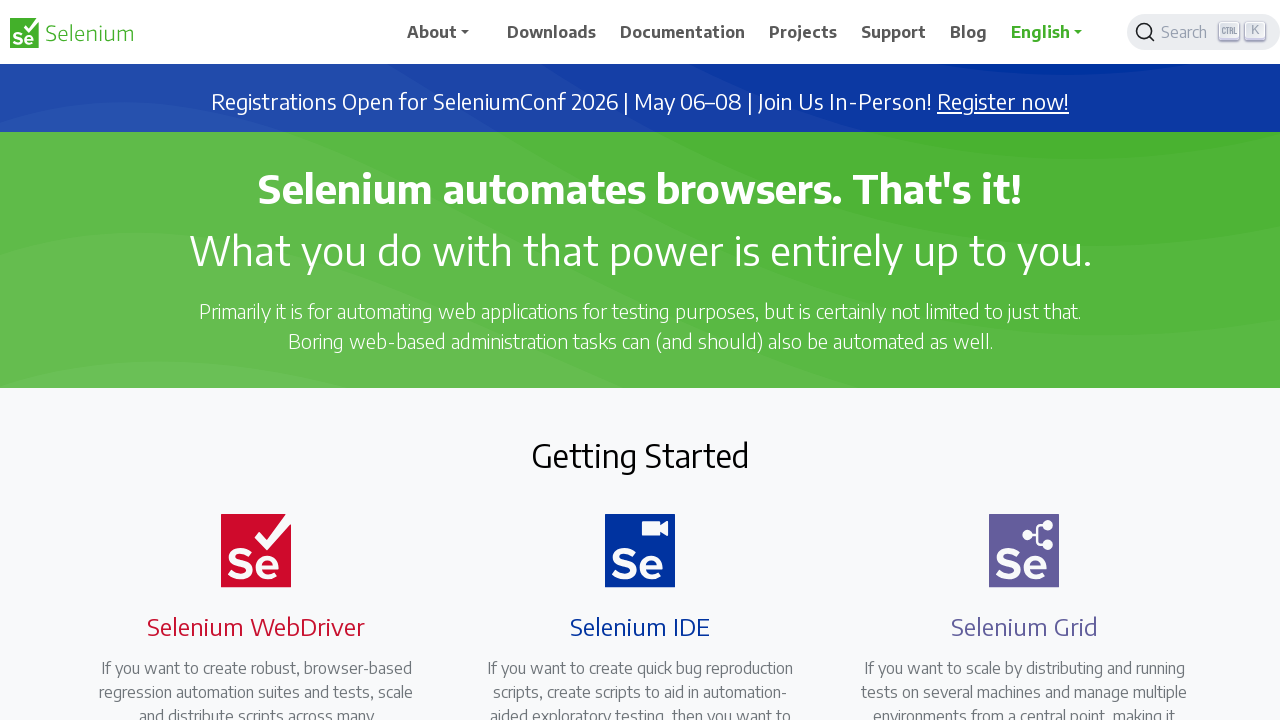

Scrolled down by 1000 pixels
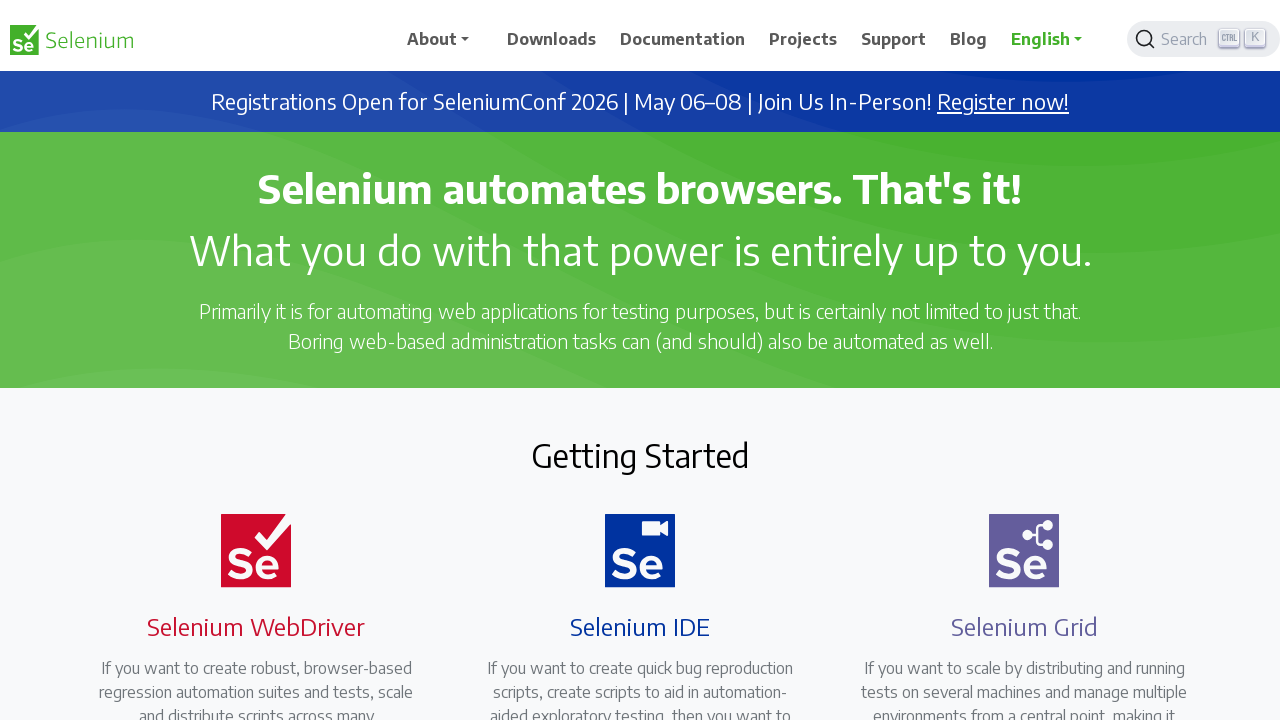

Waited 1000ms after scrolling down
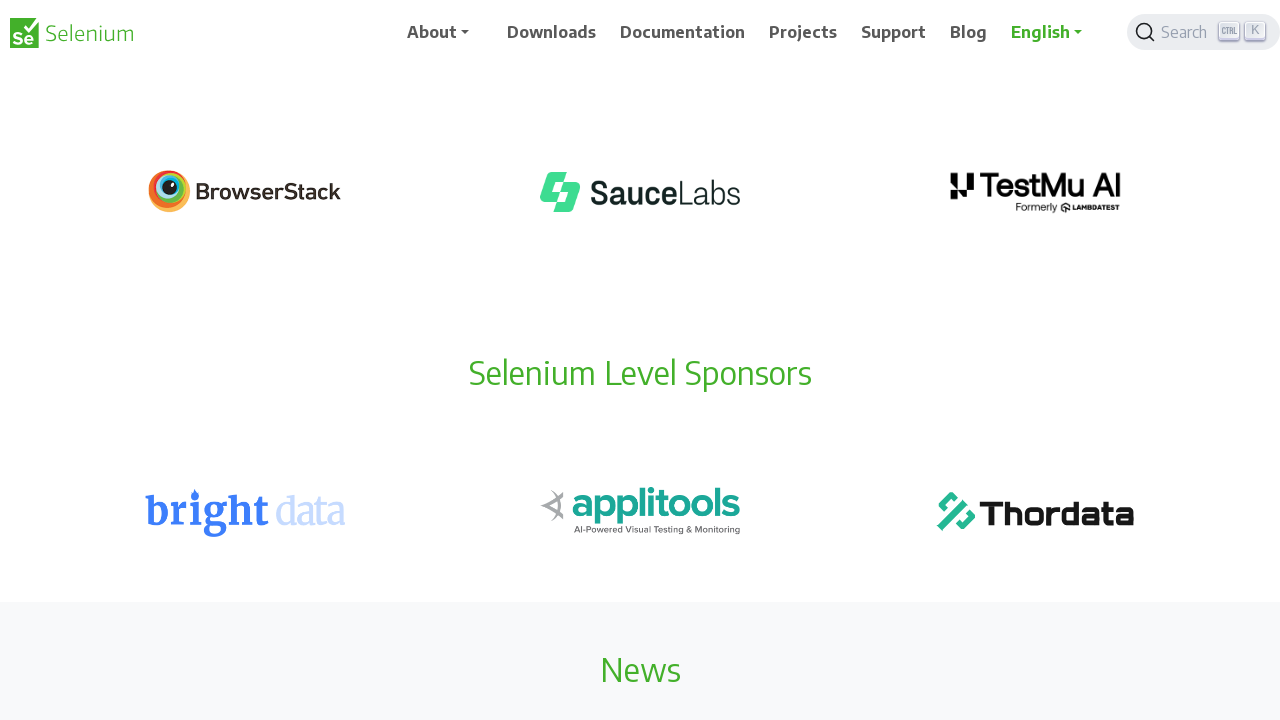

Scrolled up by 1000 pixels
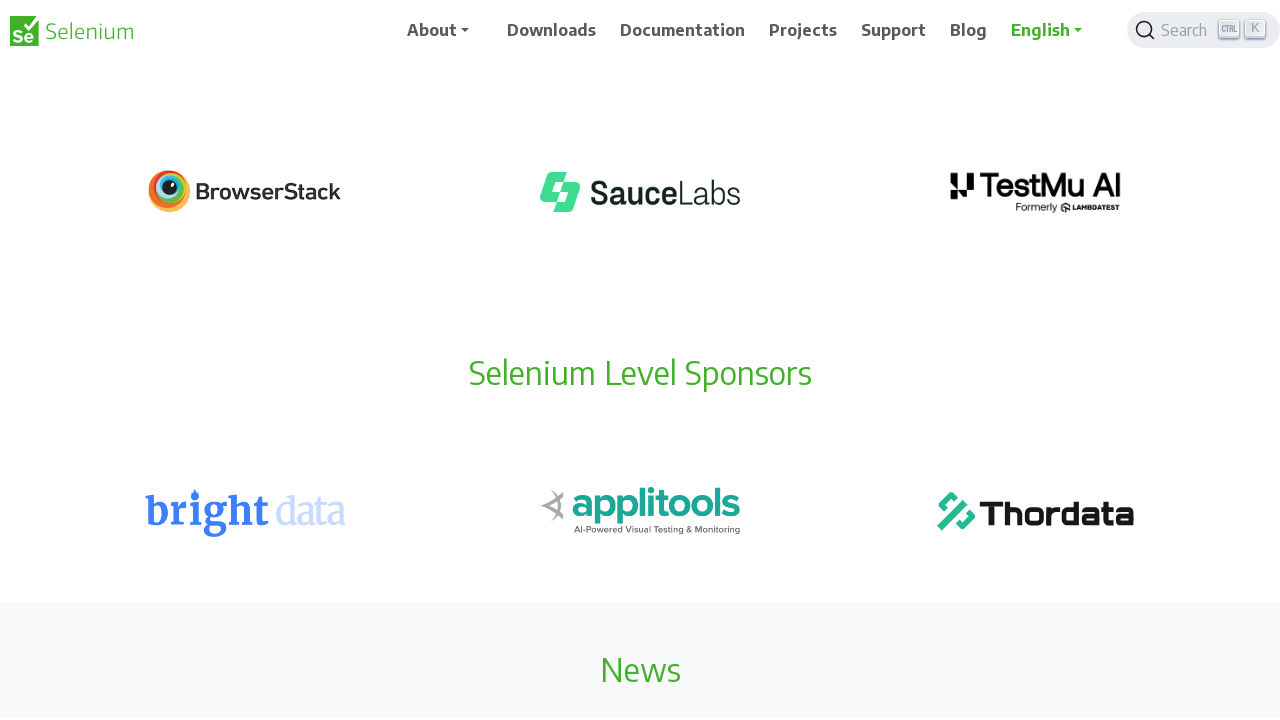

Waited 1000ms after scrolling up
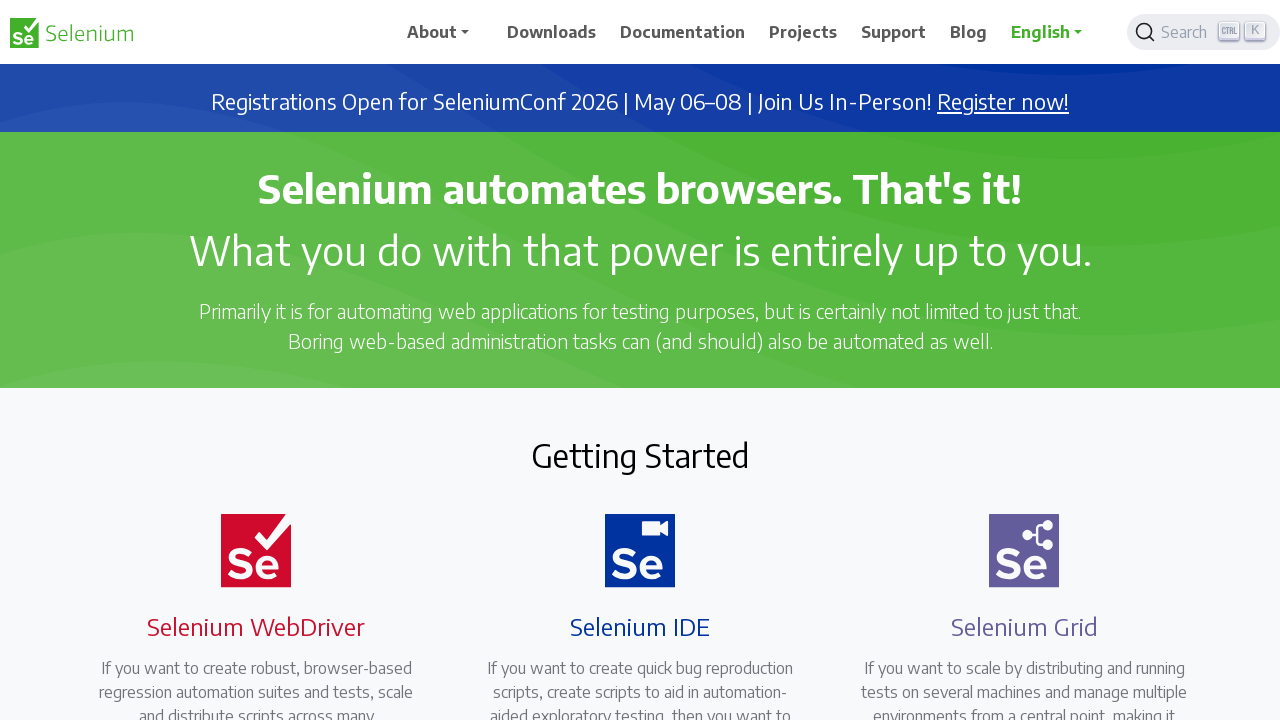

Scrolled right by 100 pixels
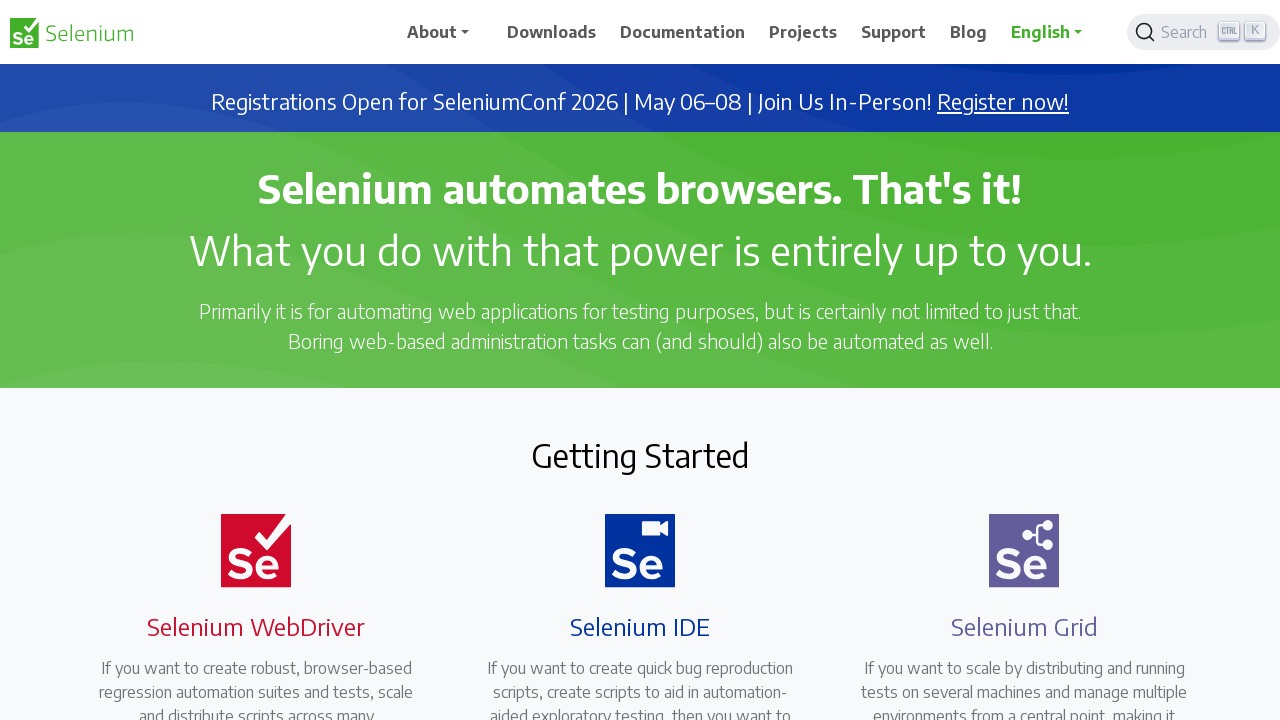

Waited 1000ms after scrolling right
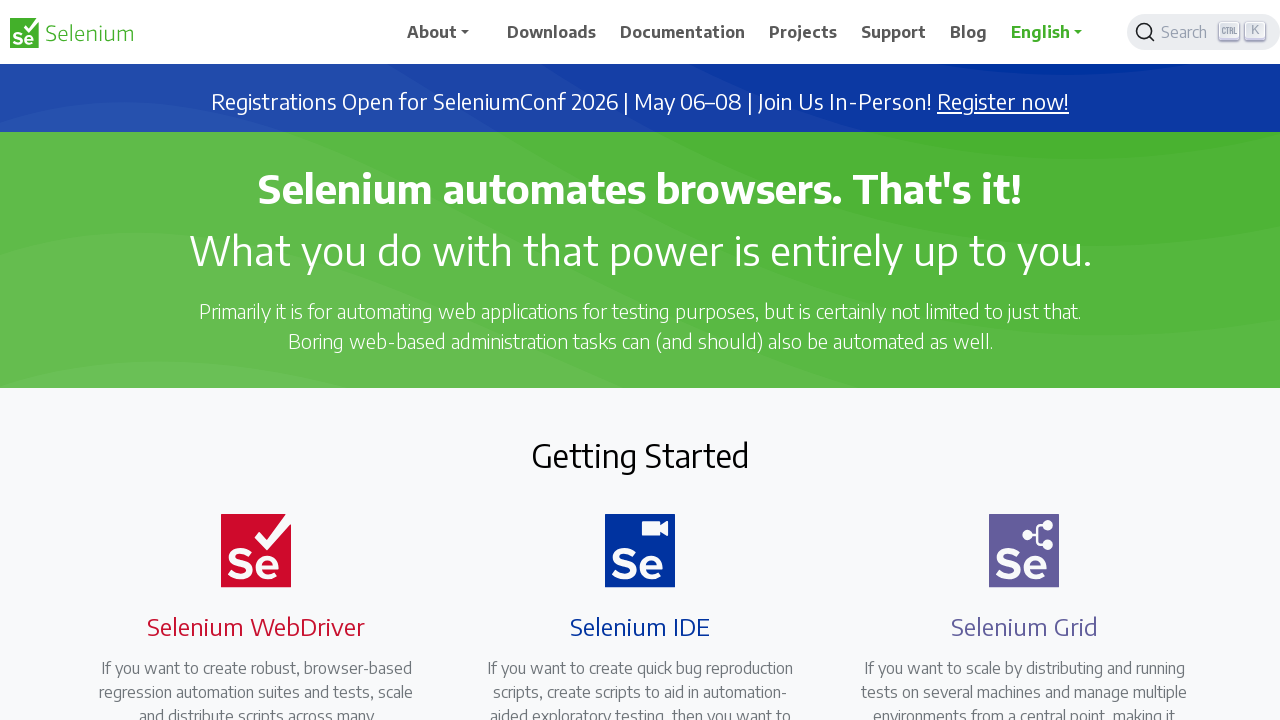

Scrolled left by 100 pixels
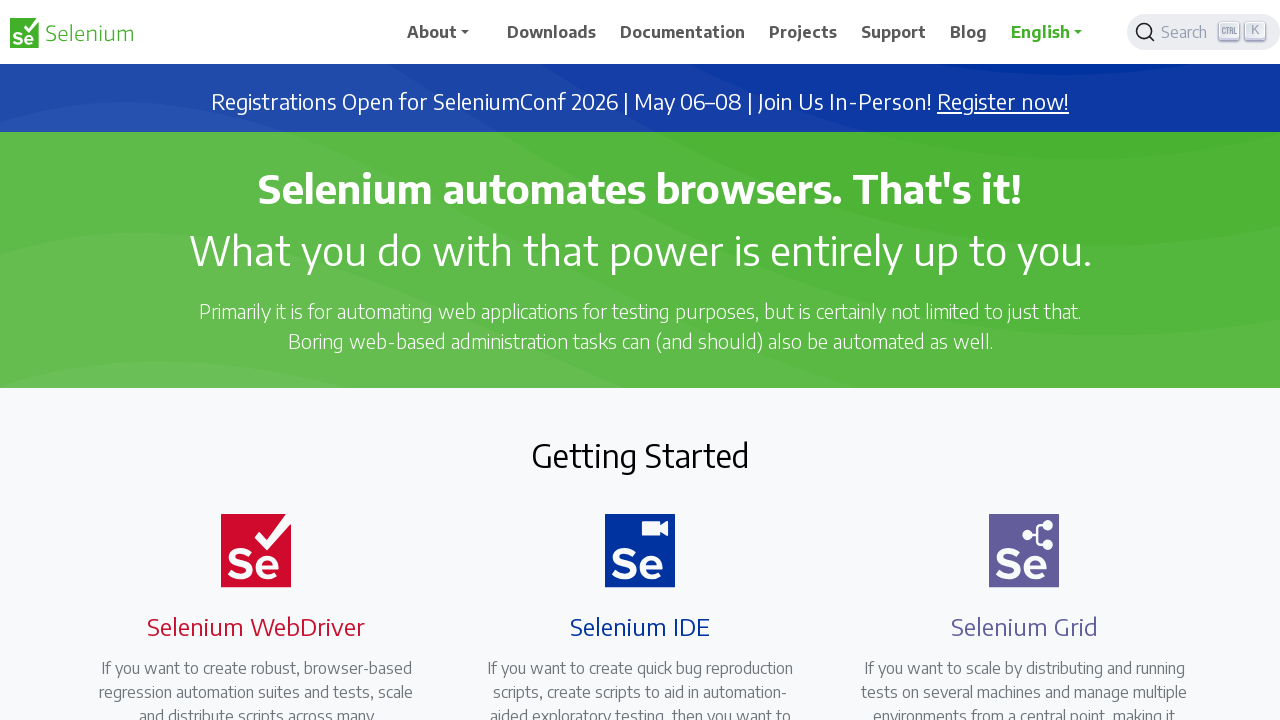

Waited 1000ms after scrolling left
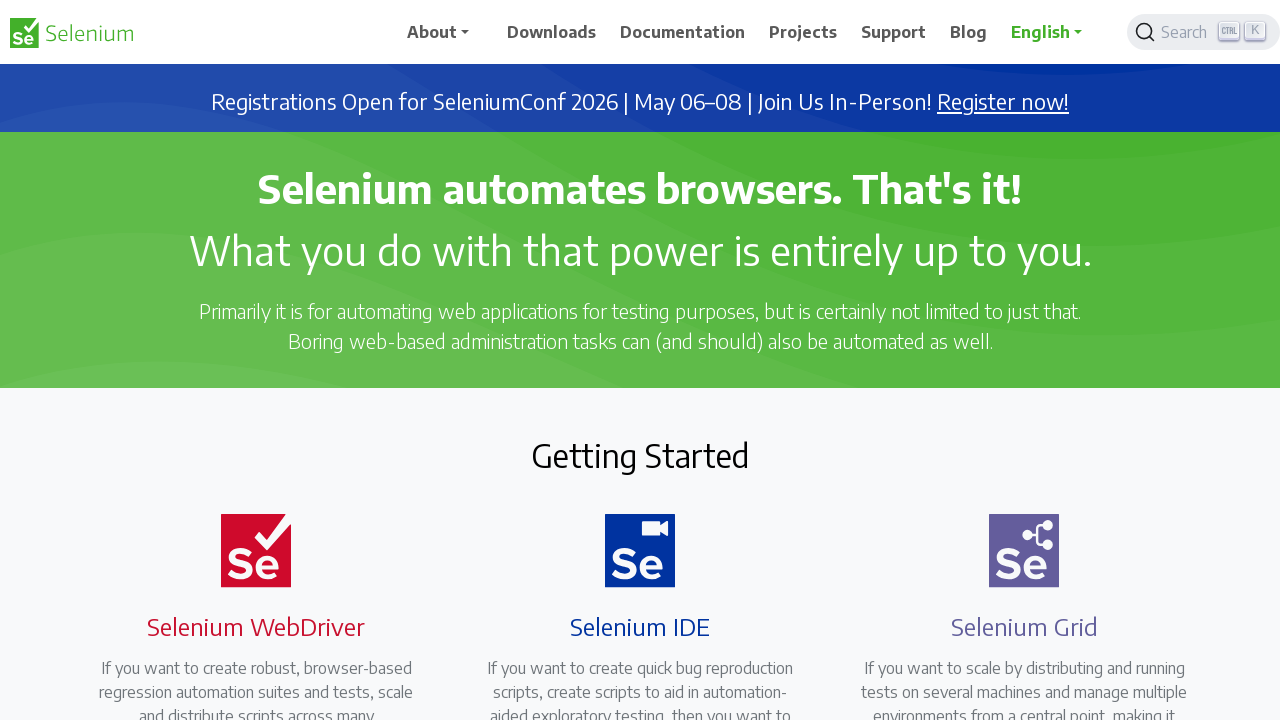

Located 'About Selenium' element in footer
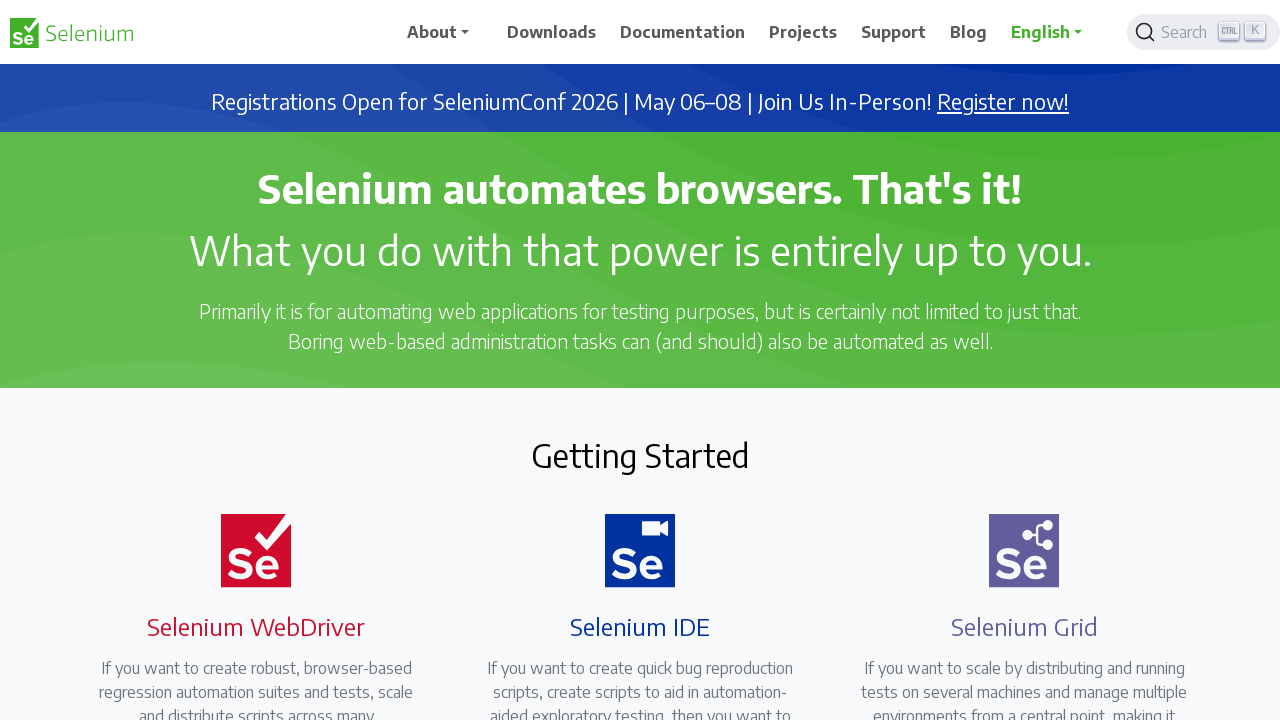

Scrolled to 'About Selenium' element into view
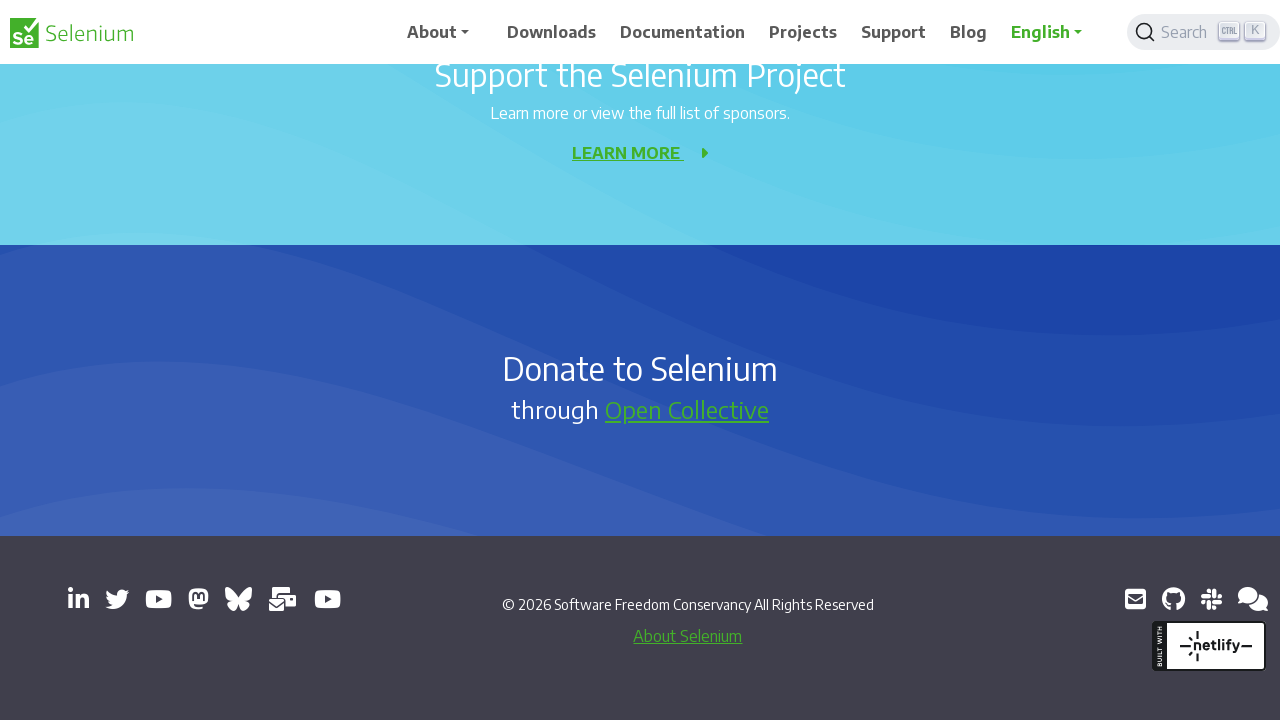

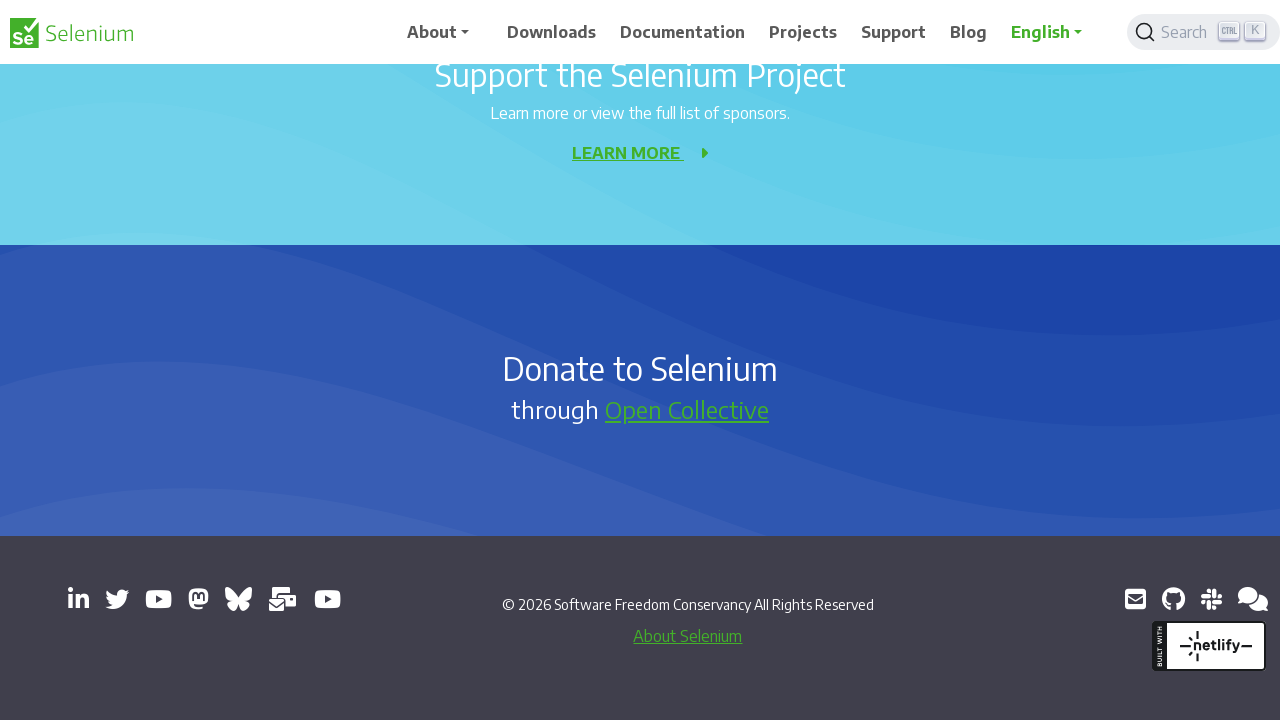